Tests a registration form by filling in required fields (first name, last name, email, phone, city) and submitting the form, then verifies the success message is displayed.

Starting URL: http://suninjuly.github.io/registration1.html

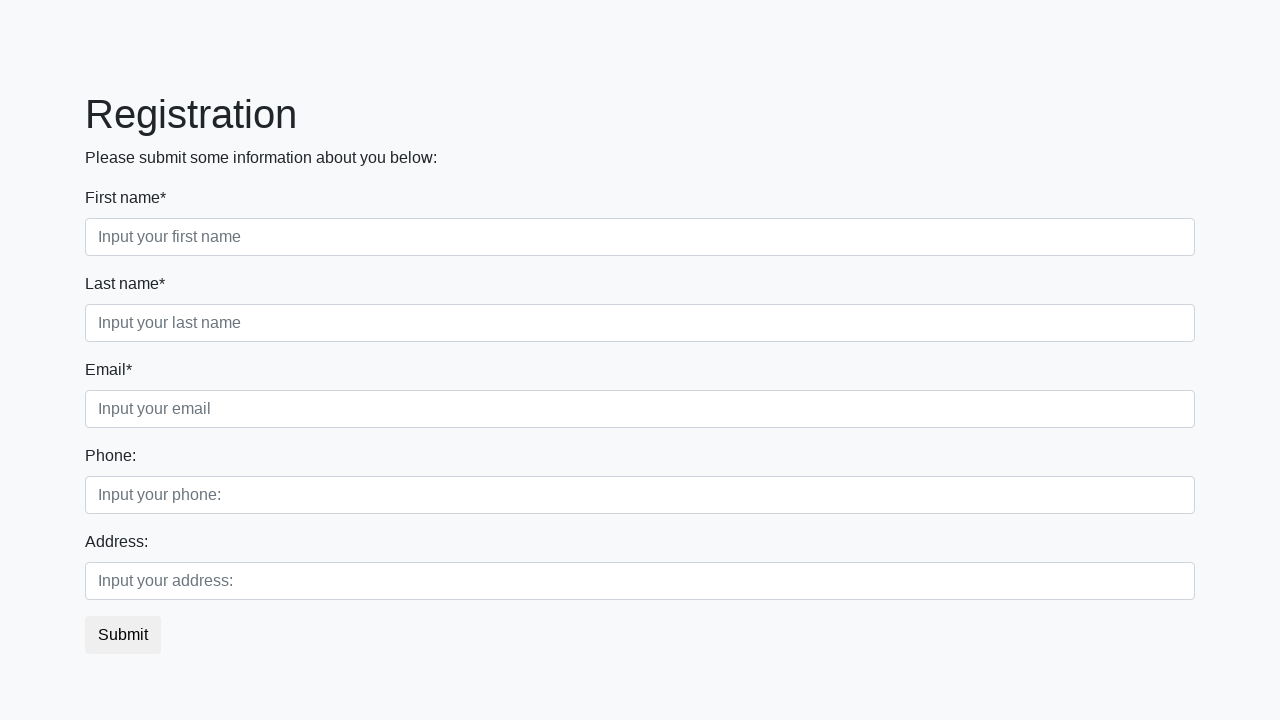

Filled first name field with 'Ivan' on body > div > form > div.first_block > div.form-group.first_class > input
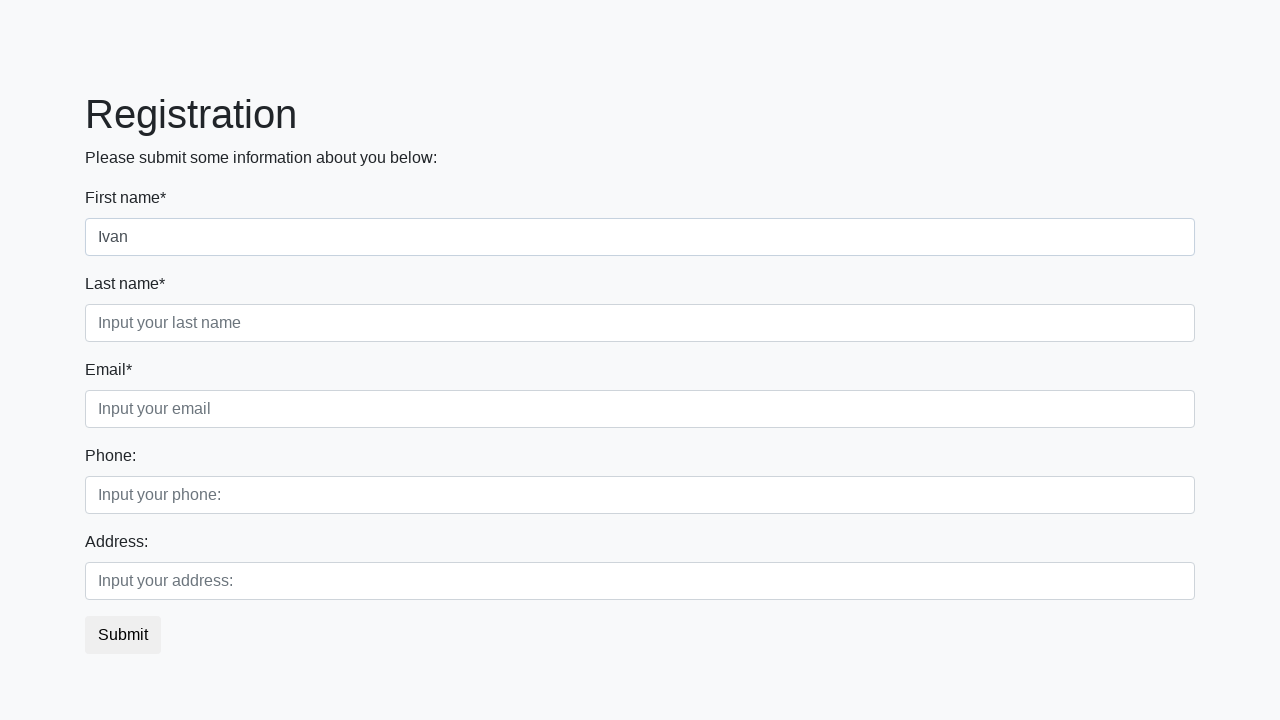

Filled last name field with 'Petrov' on body > div > form > div.first_block > div.form-group.second_class > input
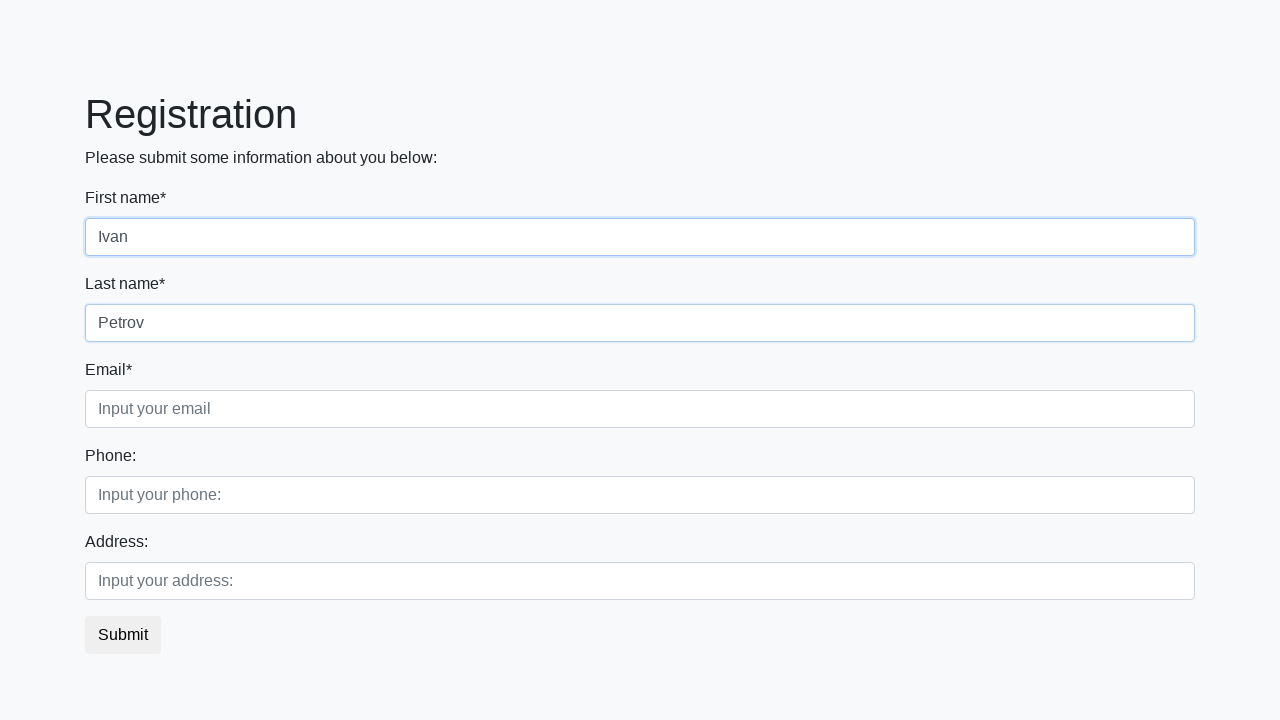

Filled email field with 'example@stepik.org' on body > div > form > div.first_block > div.form-group.third_class > input
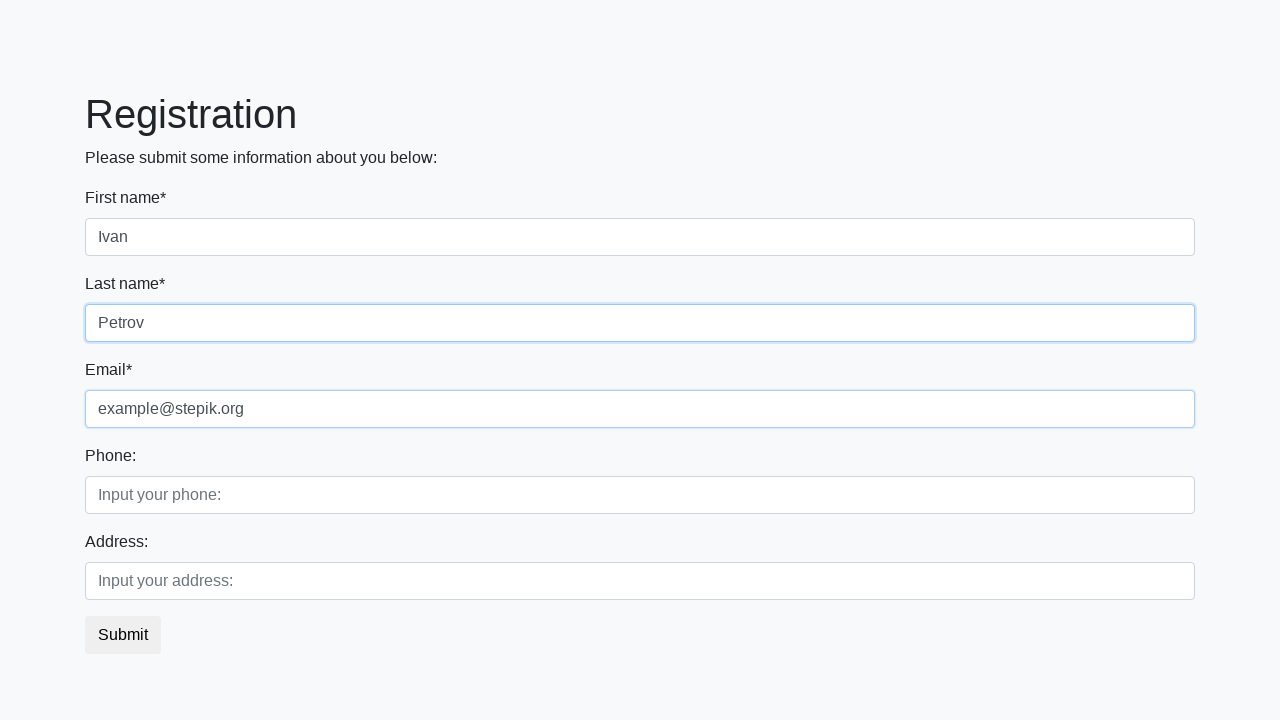

Filled phone field with '+79261231212' on body > div > form > div.second_block > div.form-group.first_class > input
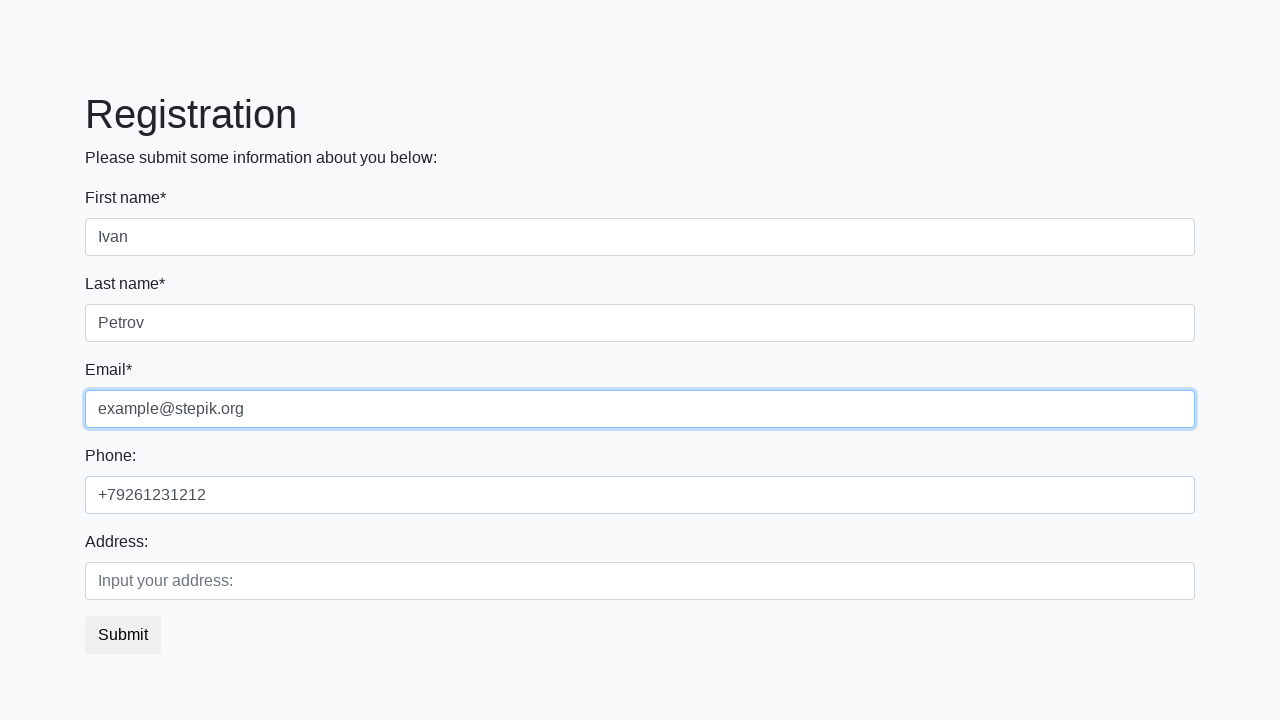

Filled city field with 'г. Москва' on body > div > form > div.second_block > div.form-group.second_class > input
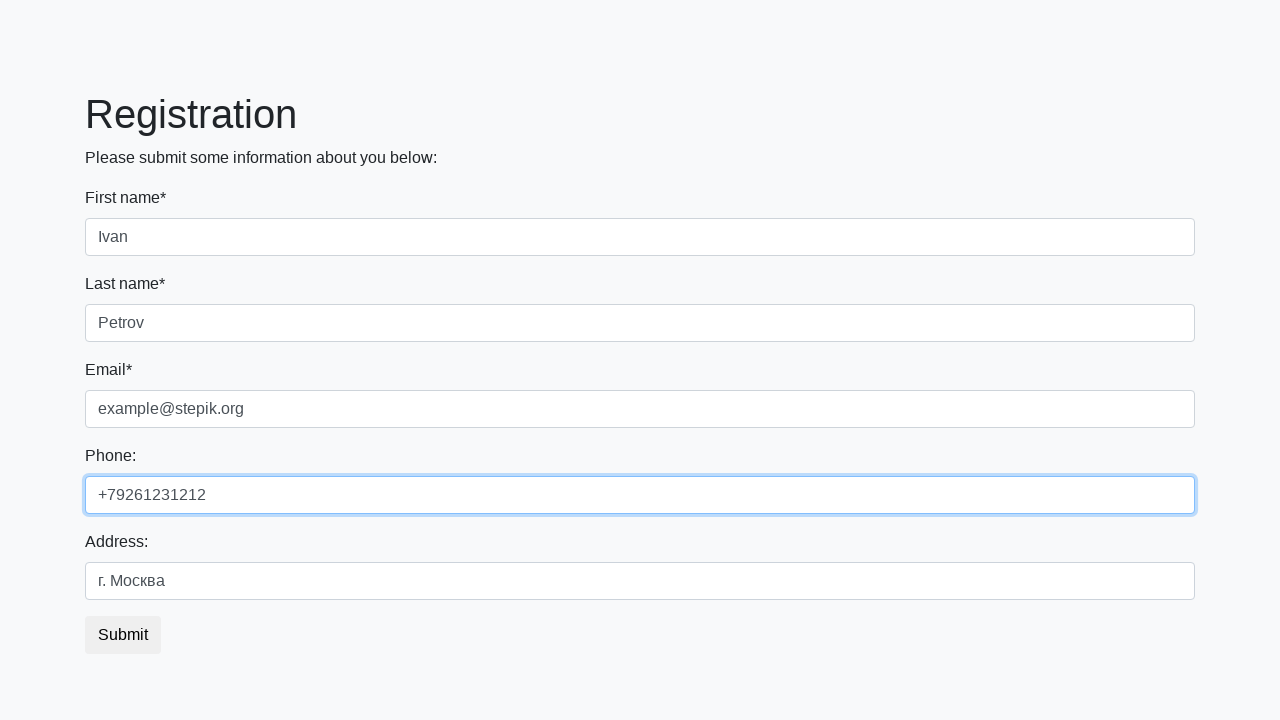

Clicked submit button to register at (123, 635) on button.btn
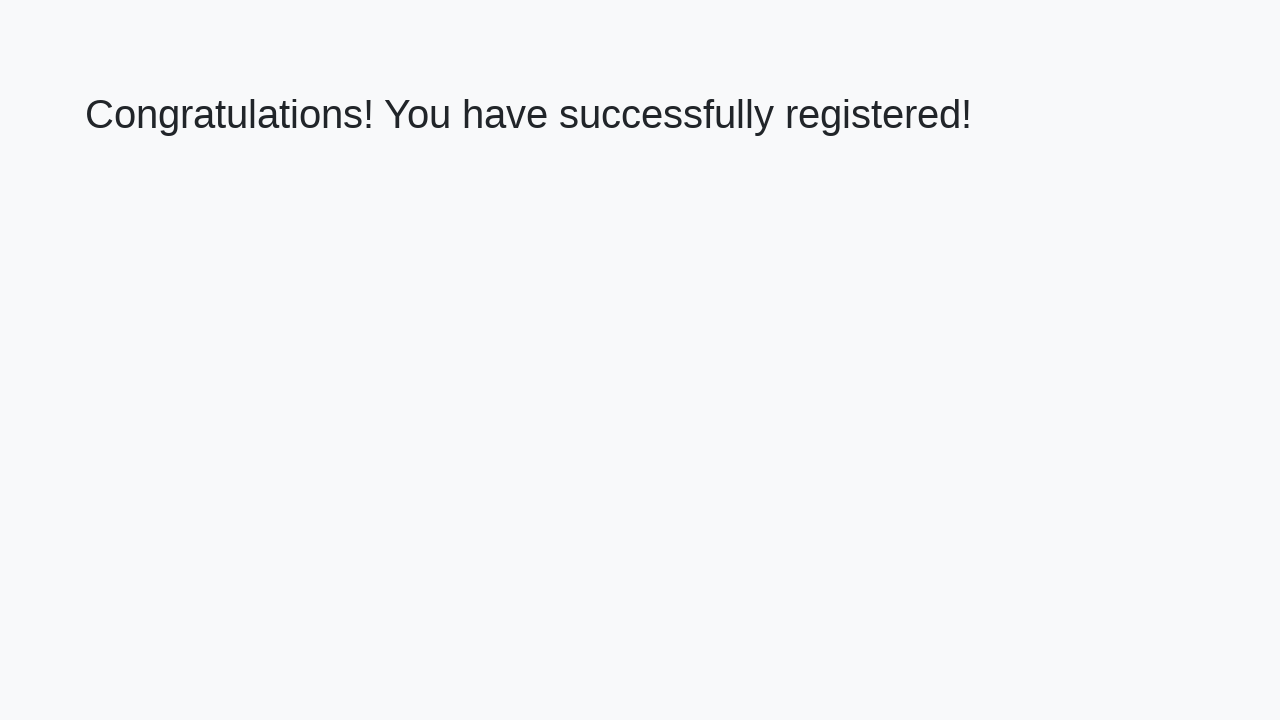

Success message h1 element loaded and displayed
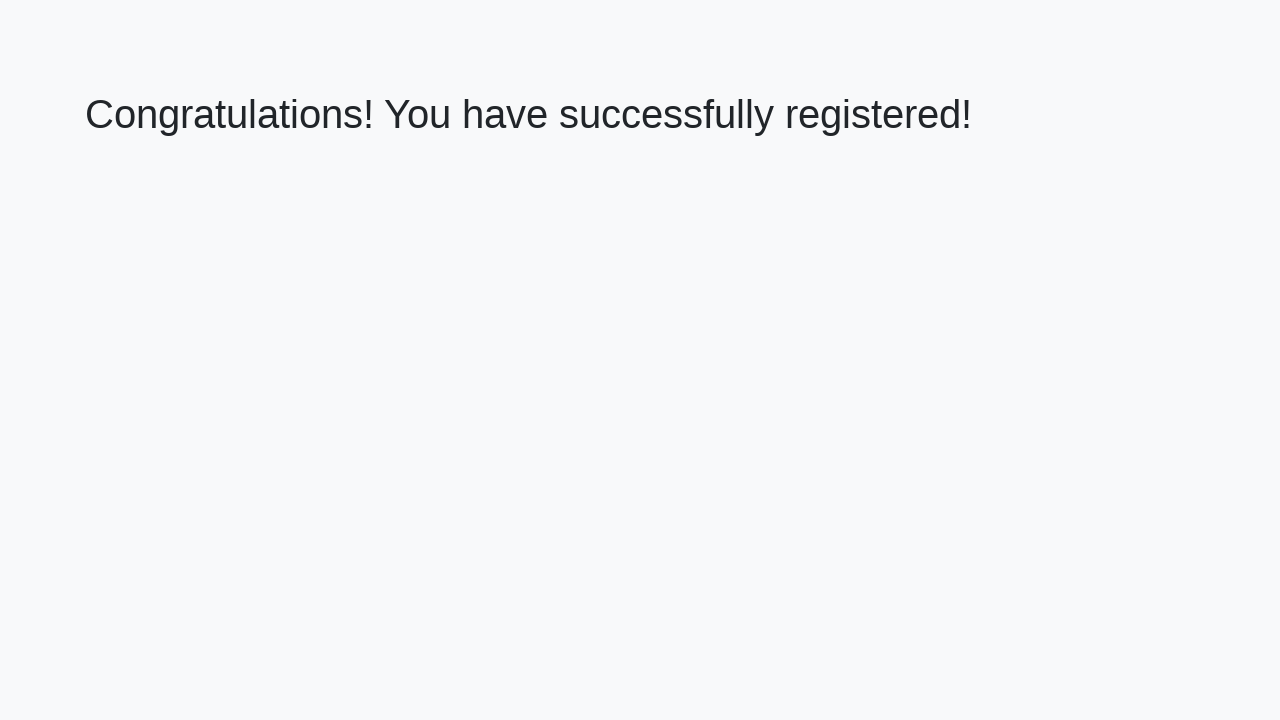

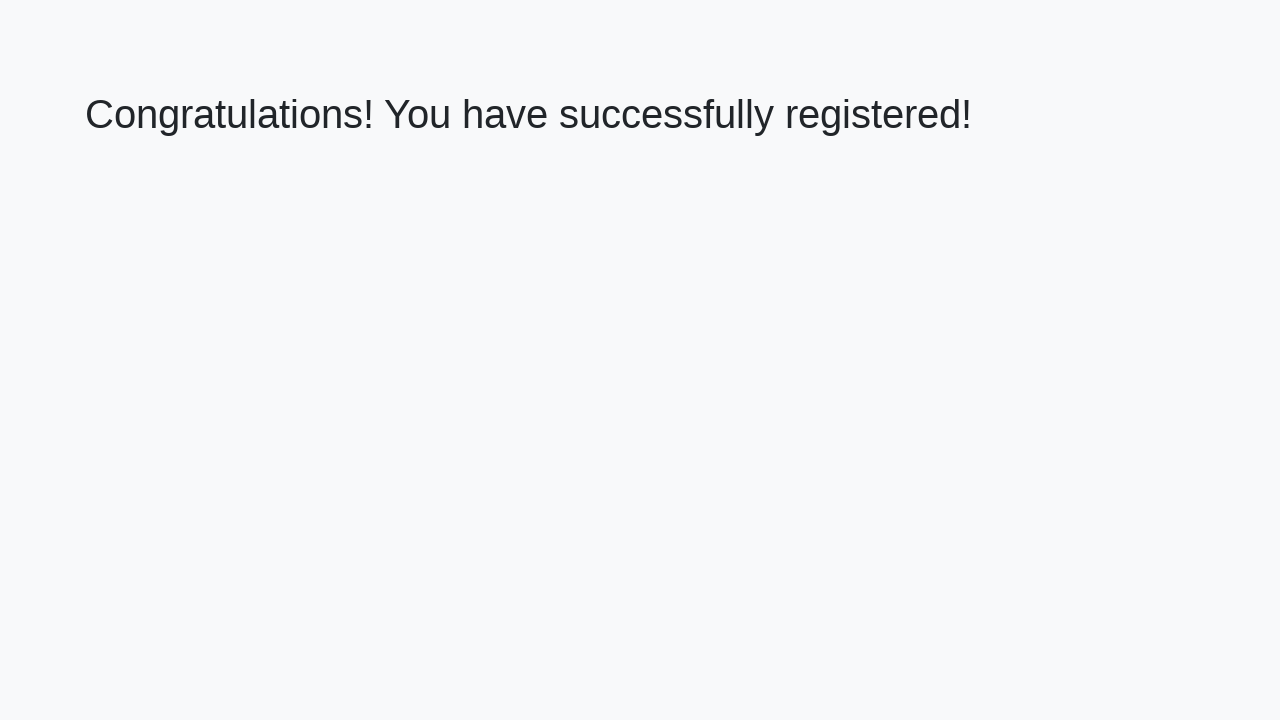